Tests JavaScript alert functionality by triggering and interacting with three different types of alerts: simple alert, confirmation dialog, and prompt dialog

Starting URL: https://the-internet.herokuapp.com/javascript_alerts

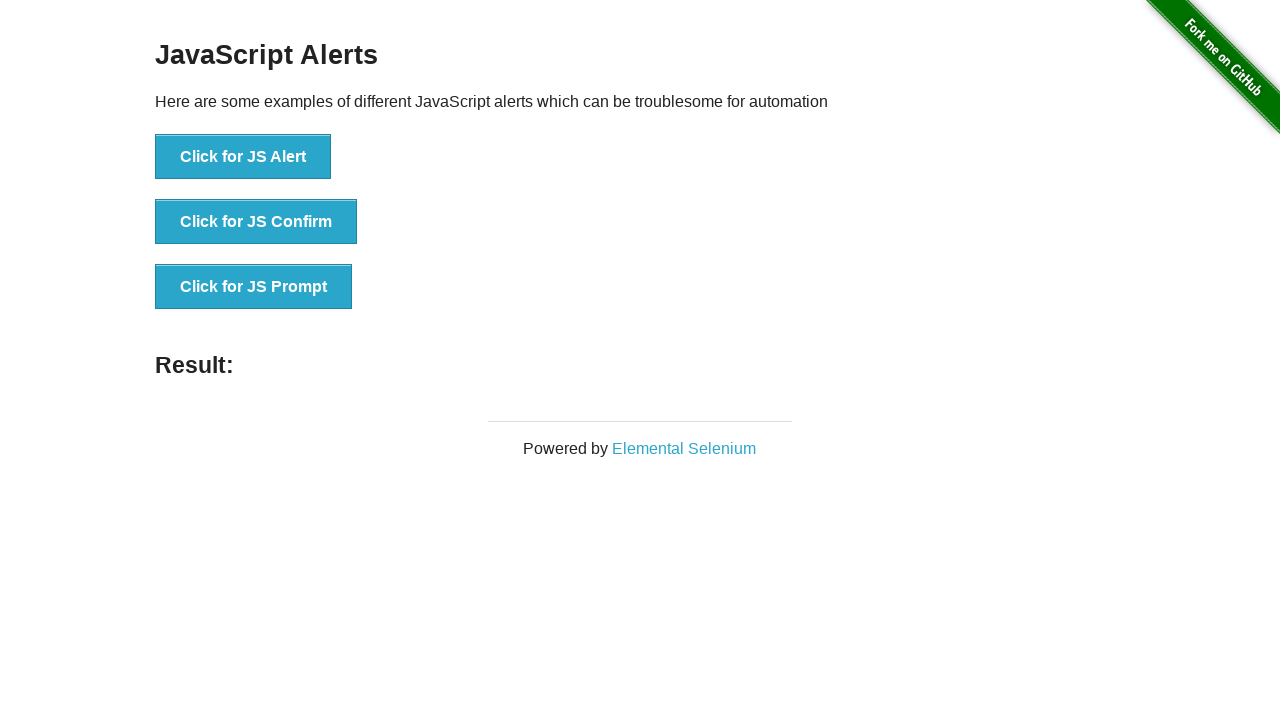

Clicked button to trigger simple JavaScript alert at (243, 157) on xpath=//button[@onclick='jsAlert()']
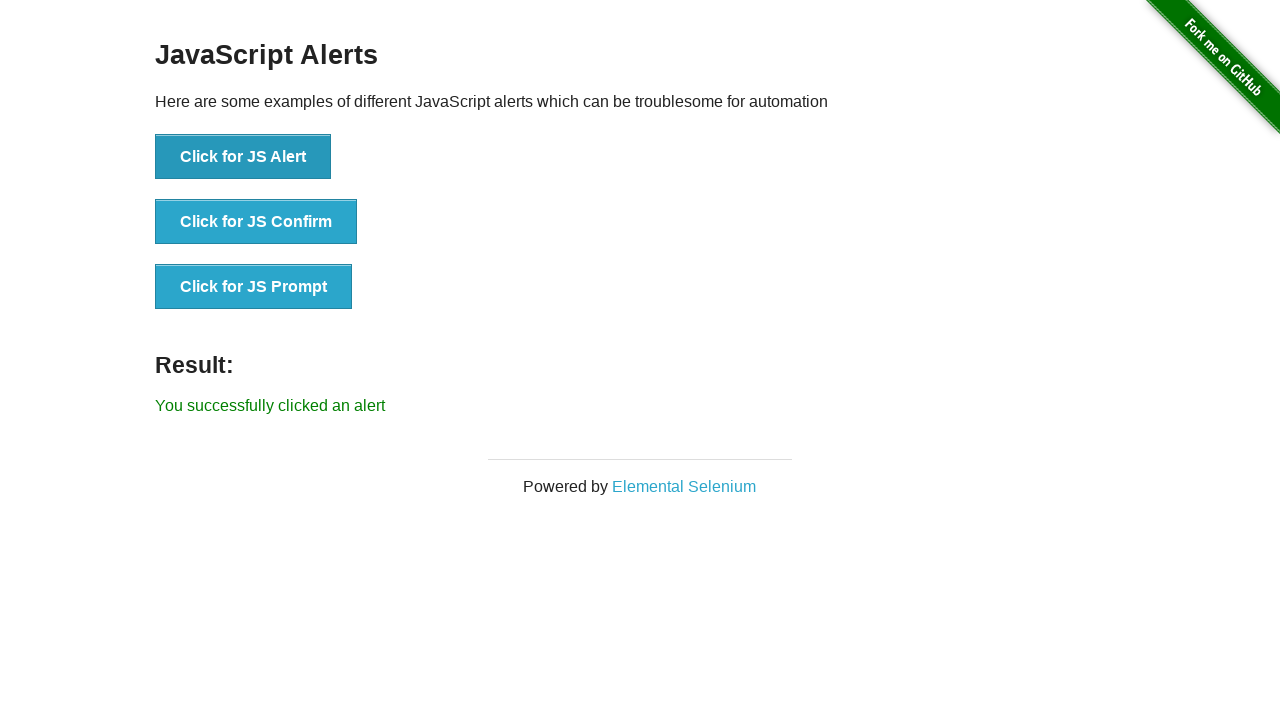

Set up dialog handler to accept alerts
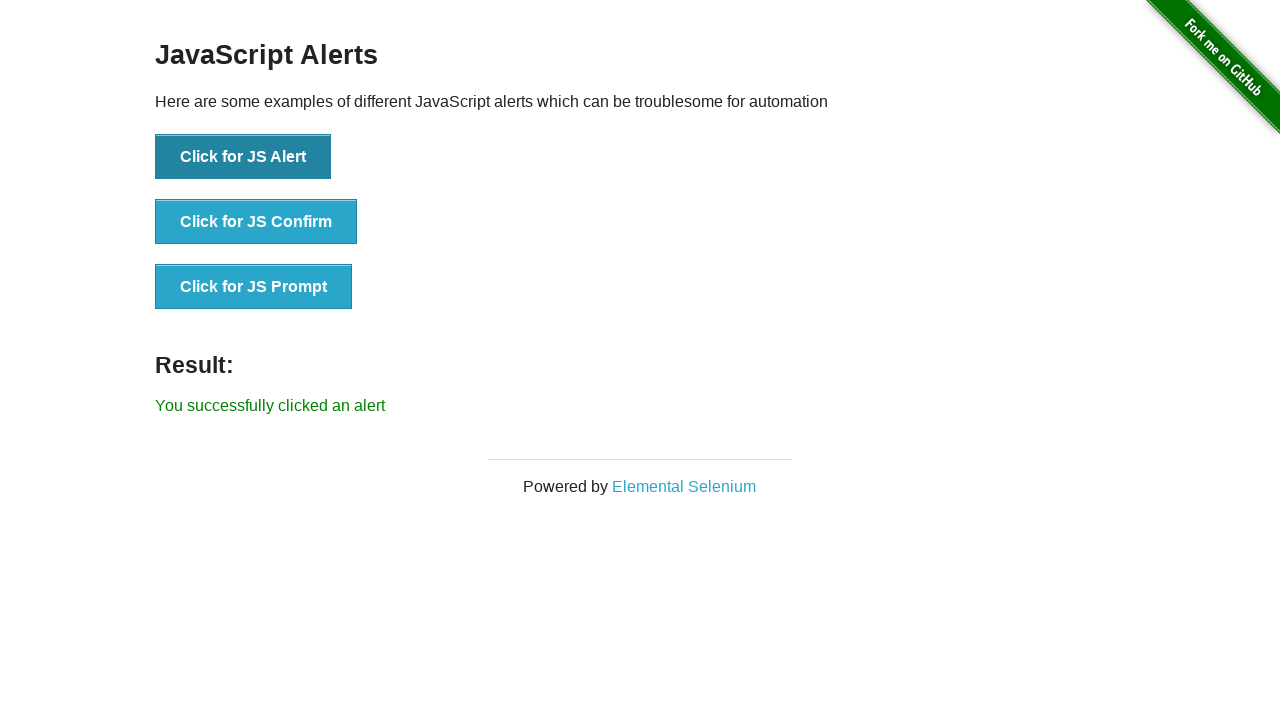

Clicked button to trigger JavaScript confirm dialog at (256, 222) on xpath=//button[@onclick='jsConfirm()']
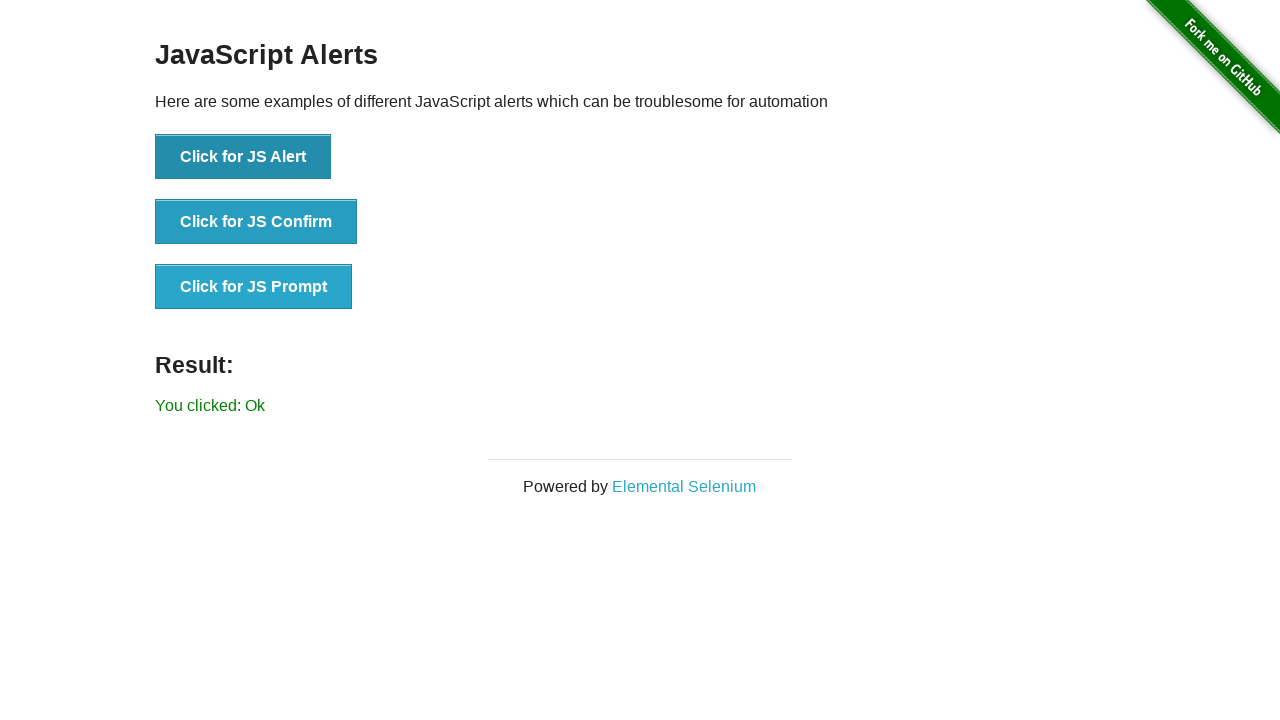

Set up dialog handler to accept prompt and enter 'Test'
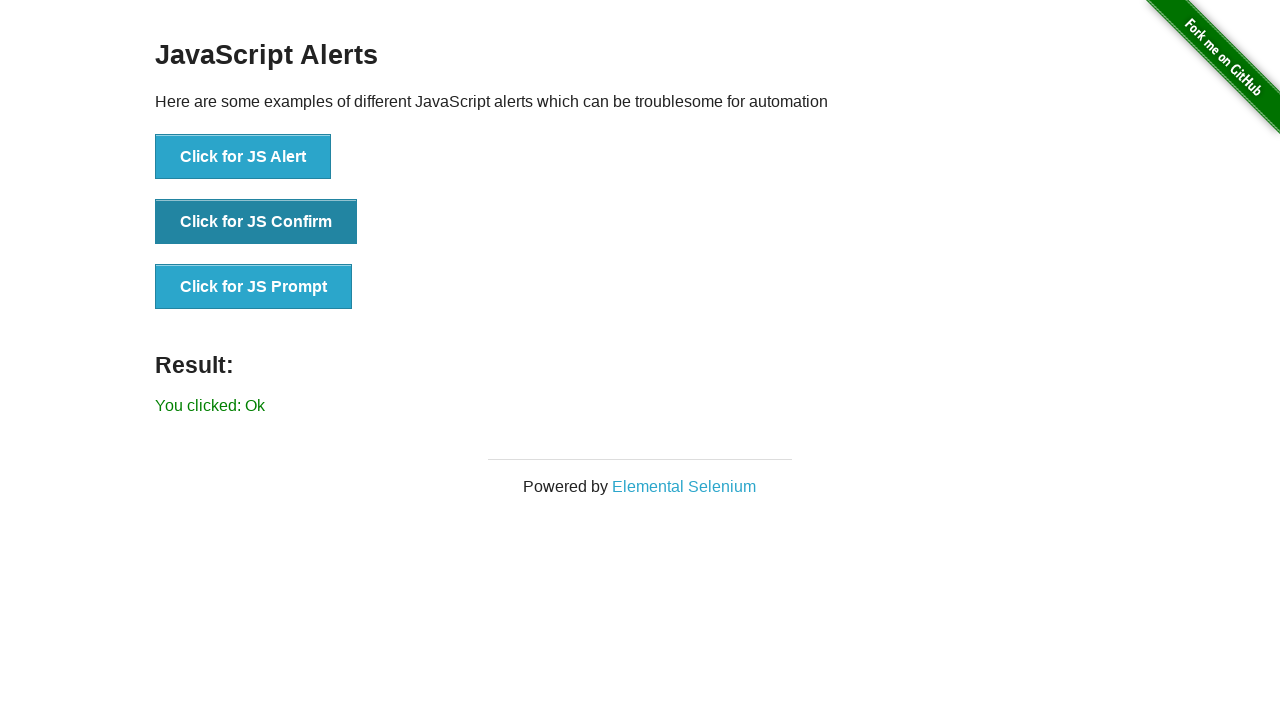

Clicked button to trigger JavaScript prompt dialog at (254, 287) on xpath=//button[@onclick='jsPrompt()']
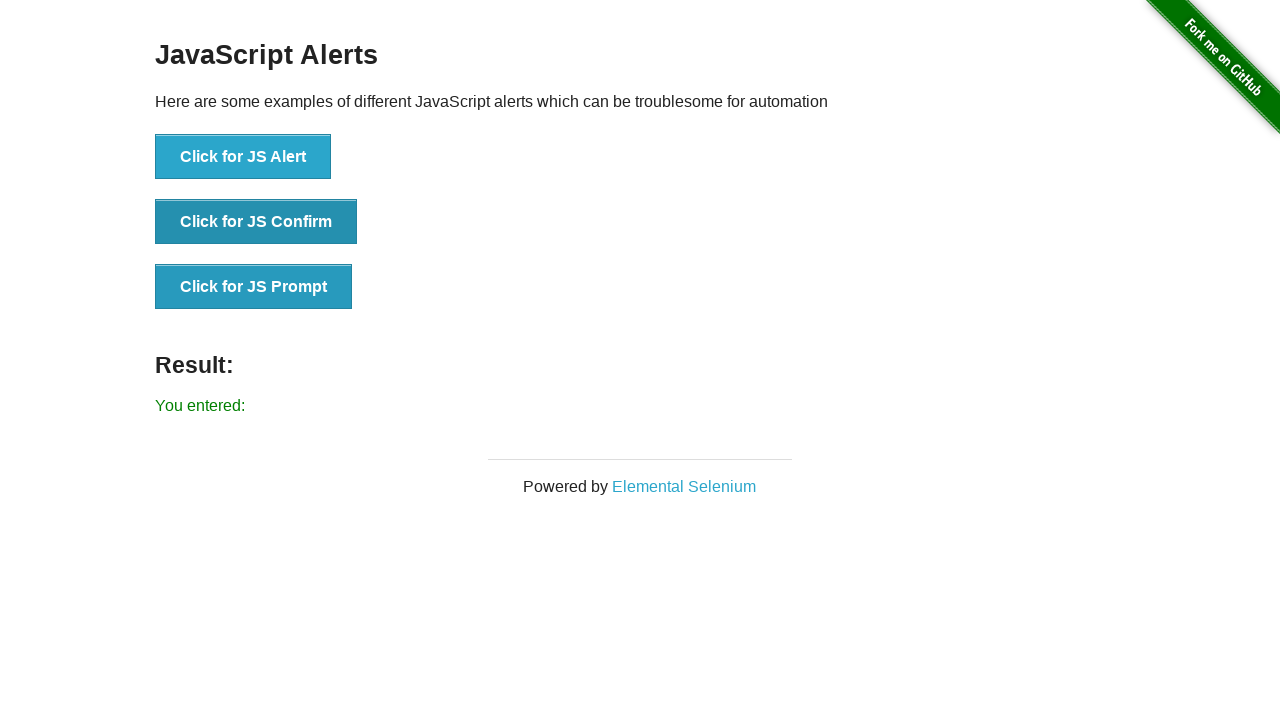

Verified result element appeared on the page
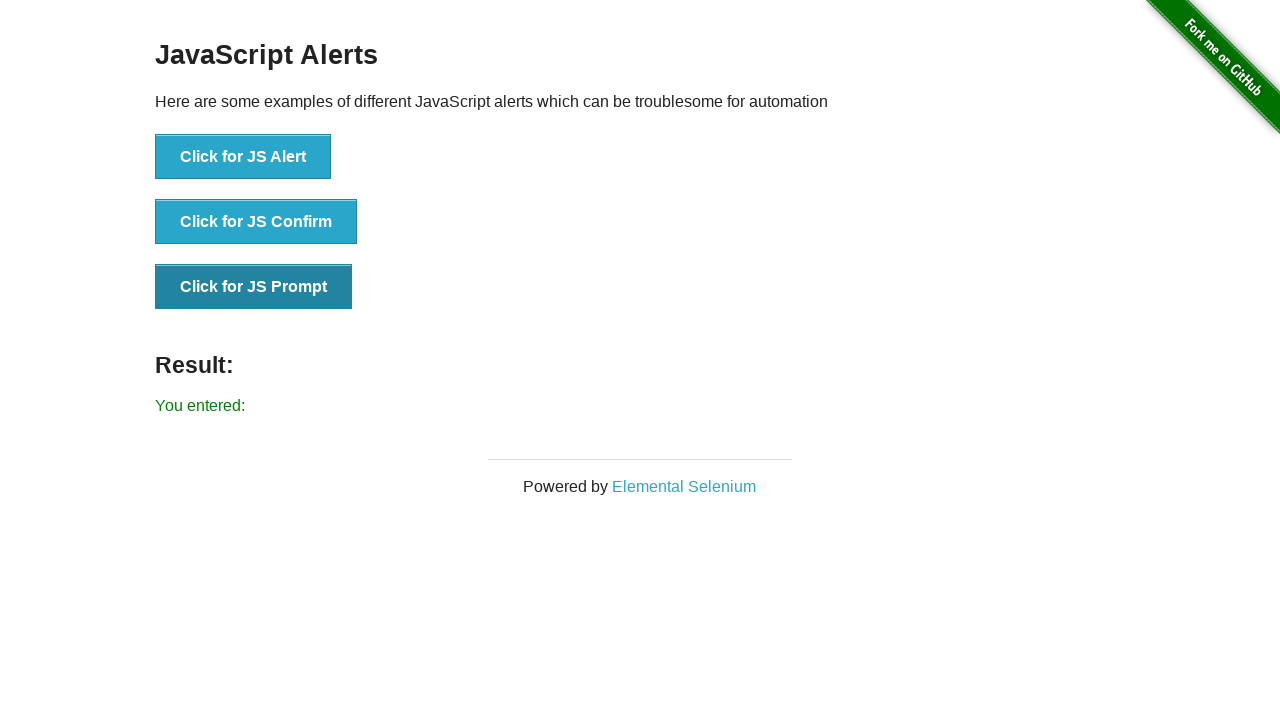

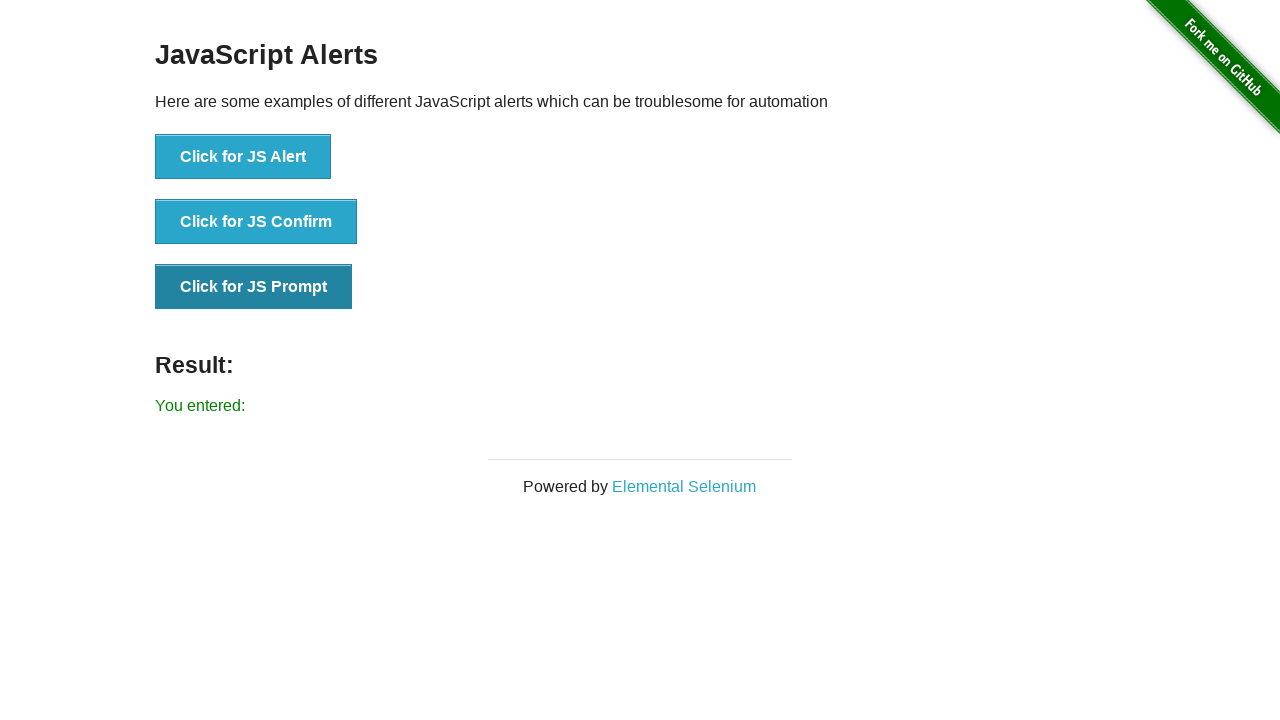